Tests a practice form submission by filling in name, email, password, selecting gender, entering birthday, and submitting the form, then verifying success message appears

Starting URL: https://rahulshettyacademy.com/angularpractice/

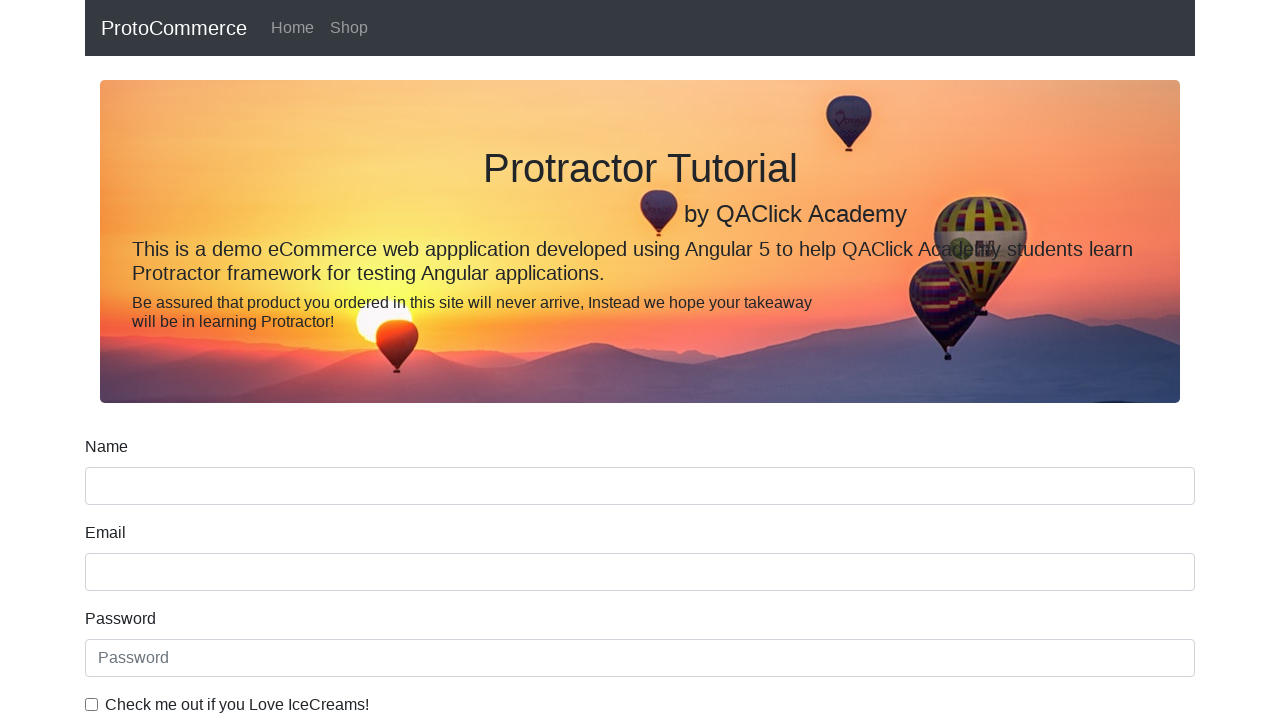

Filled name field with 'harsh' on input[name='name']
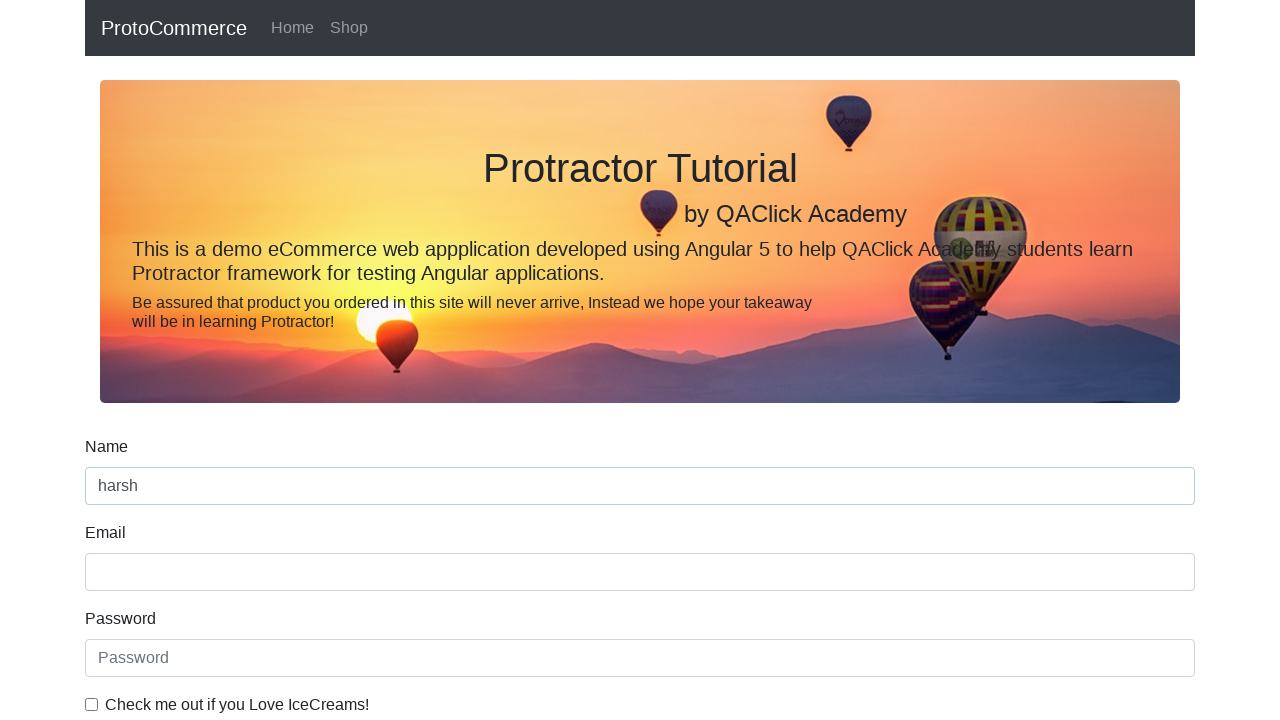

Filled email field with 'abc@gmail.com' on input[name='email']
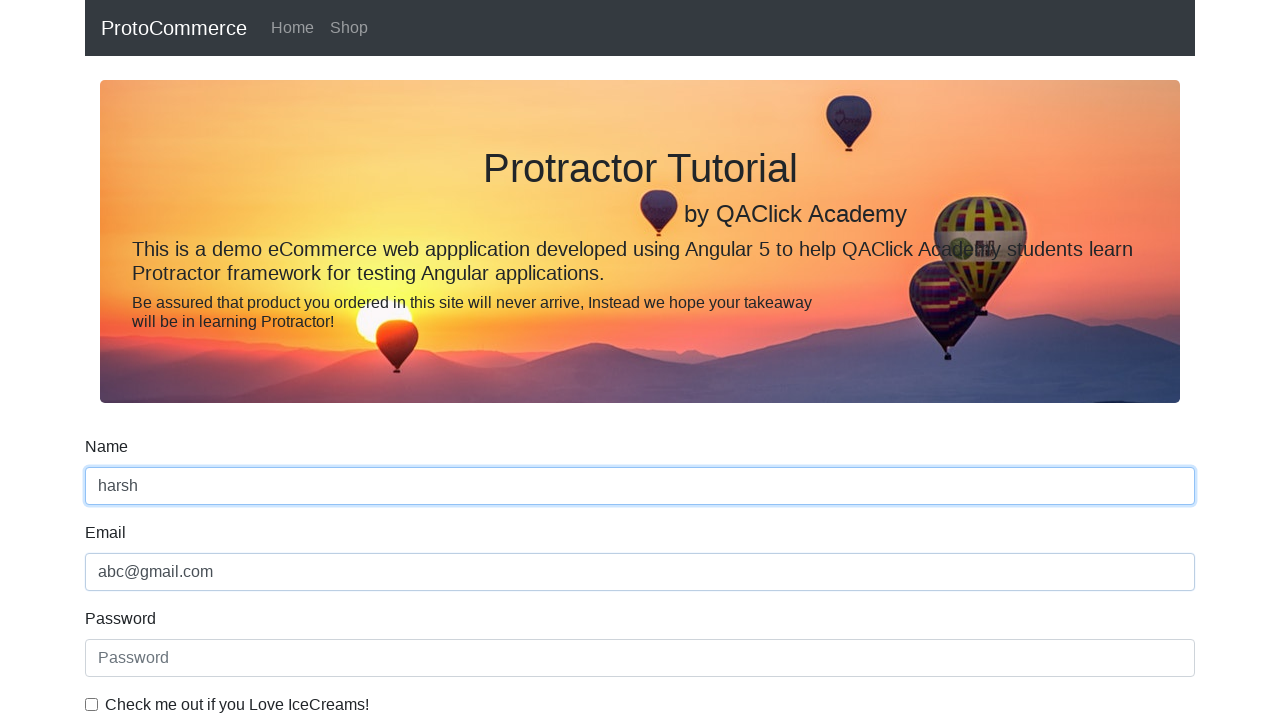

Filled password field with 'Pass@1234' on #exampleInputPassword1
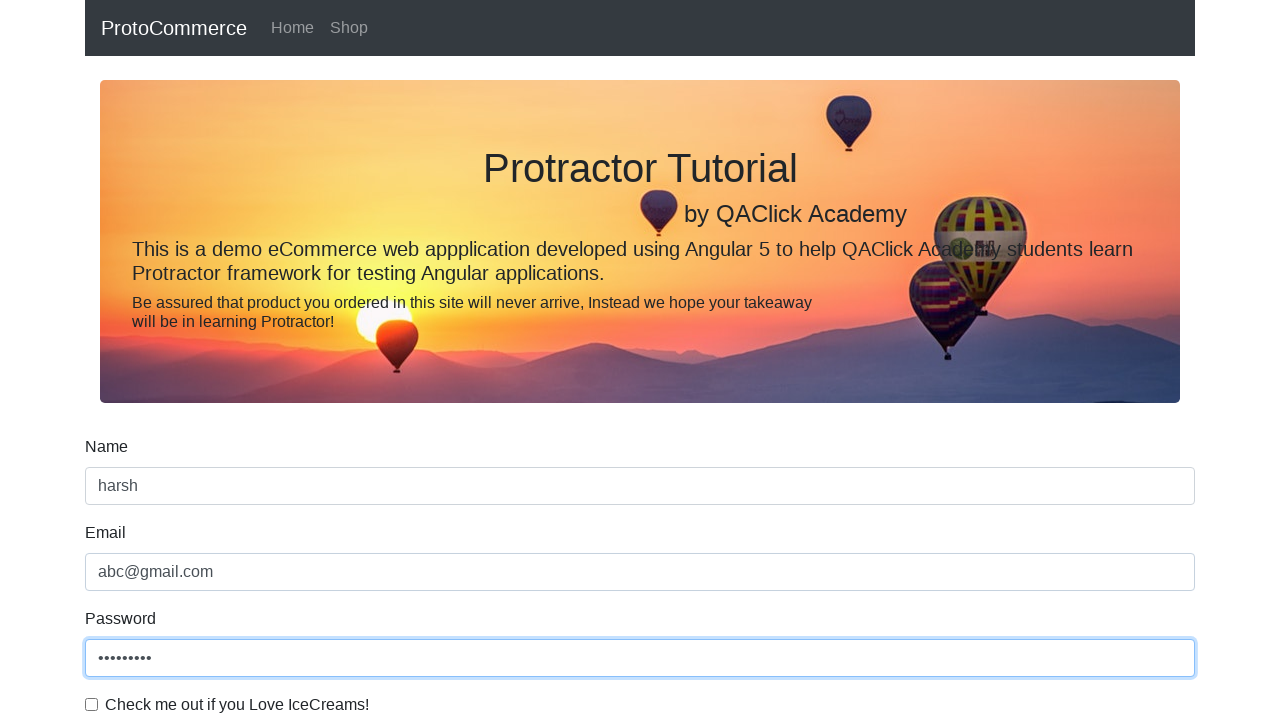

Clicked checkbox to agree to terms at (92, 704) on #exampleCheck1
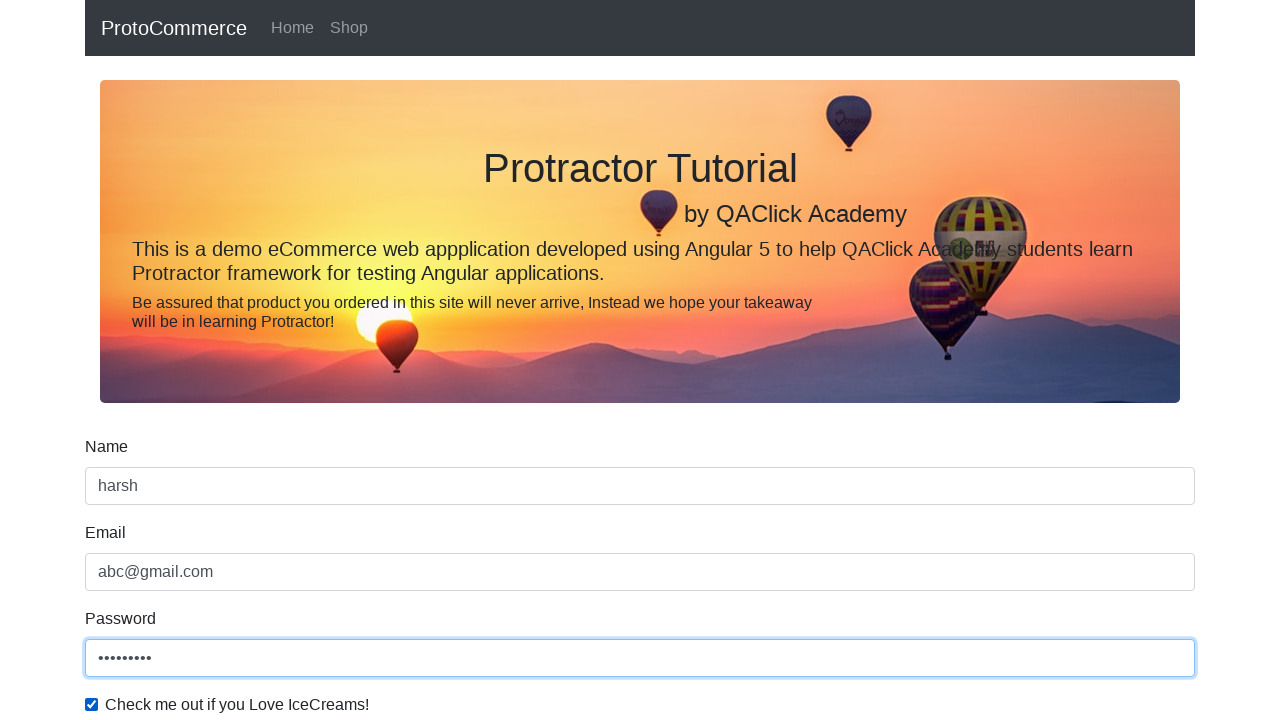

Selected first option from dropdown on #exampleFormControlSelect1
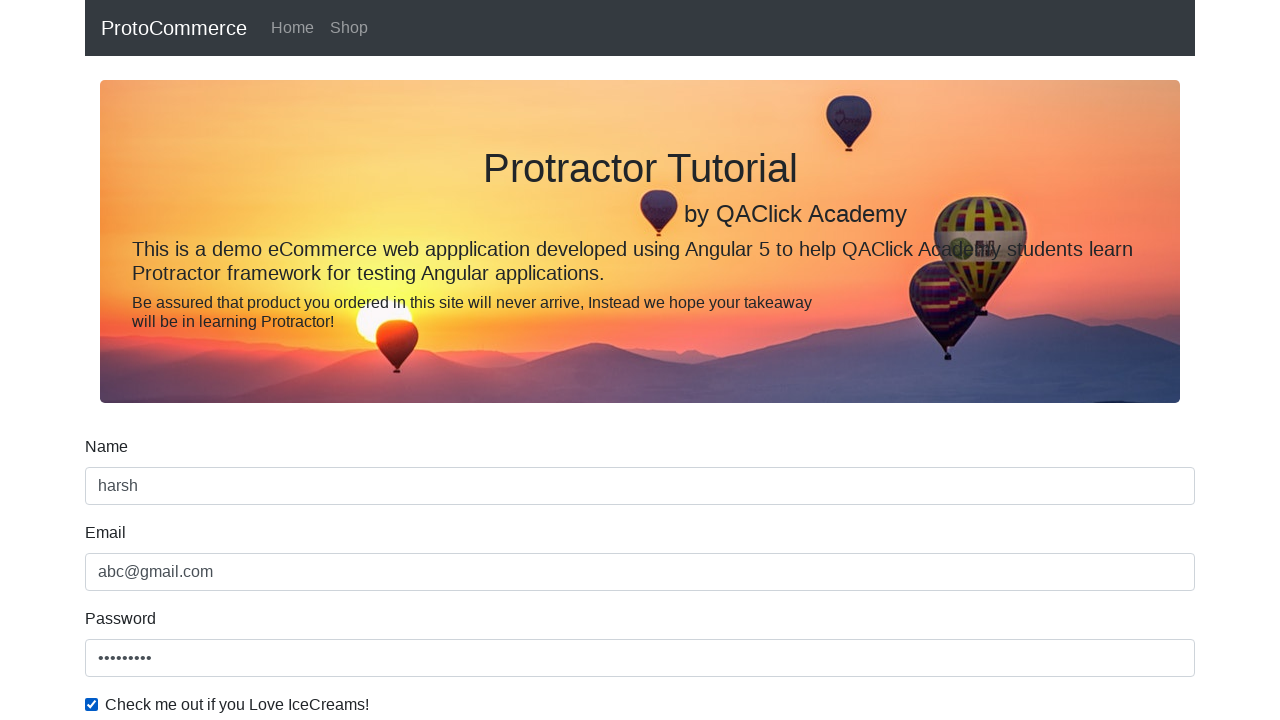

Selected gender radio button at (326, 360) on #inlineRadio2
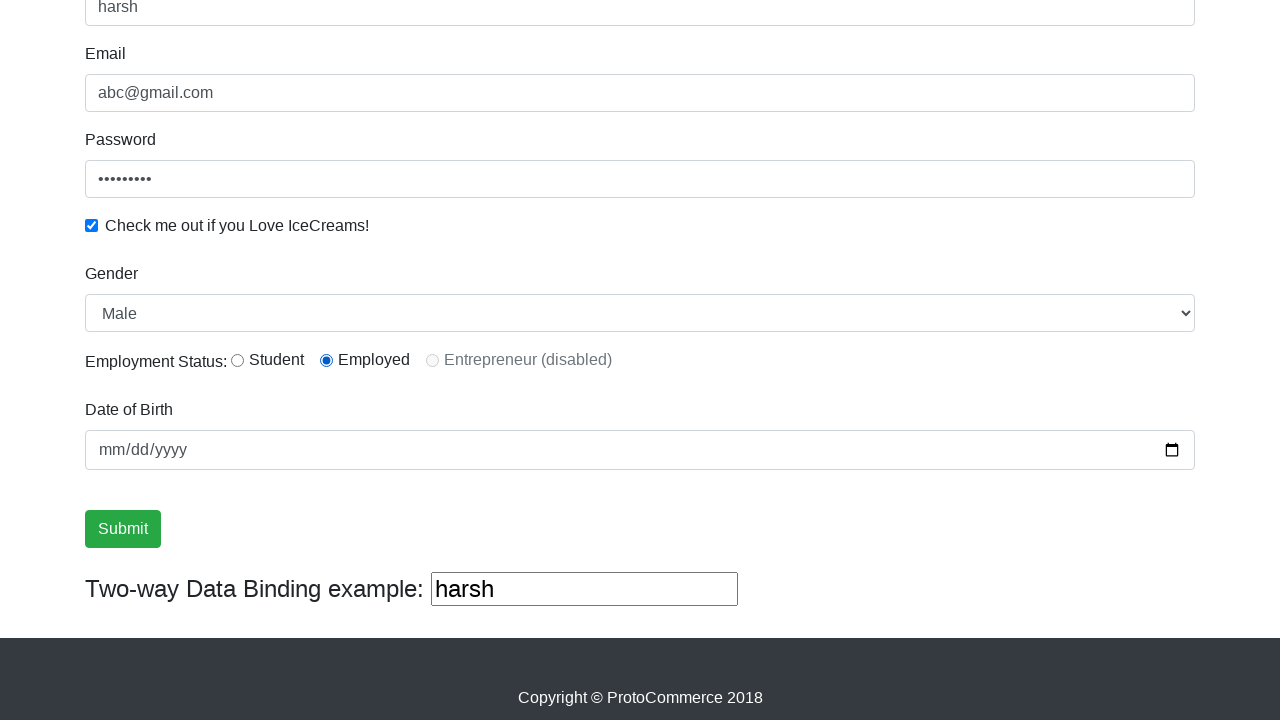

Filled birthday field with '2002-06-24' on input[name='bday']
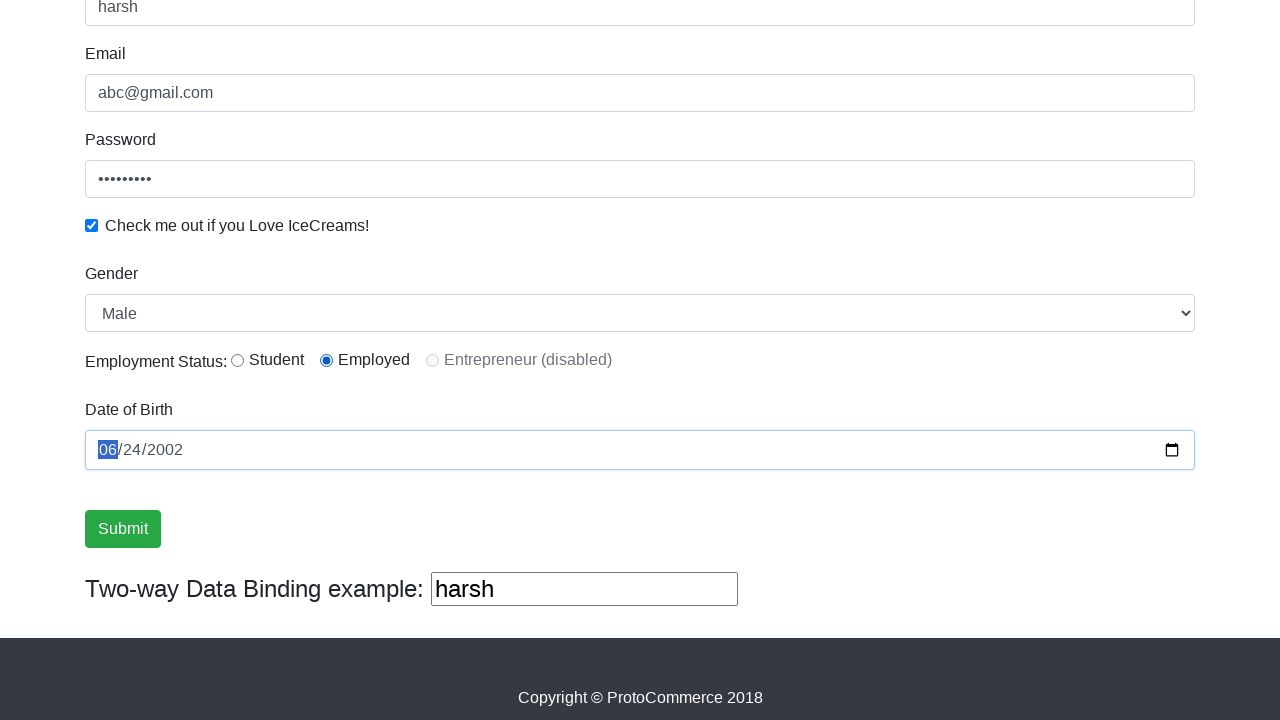

Clicked submit button to submit form at (123, 529) on input[type='submit']
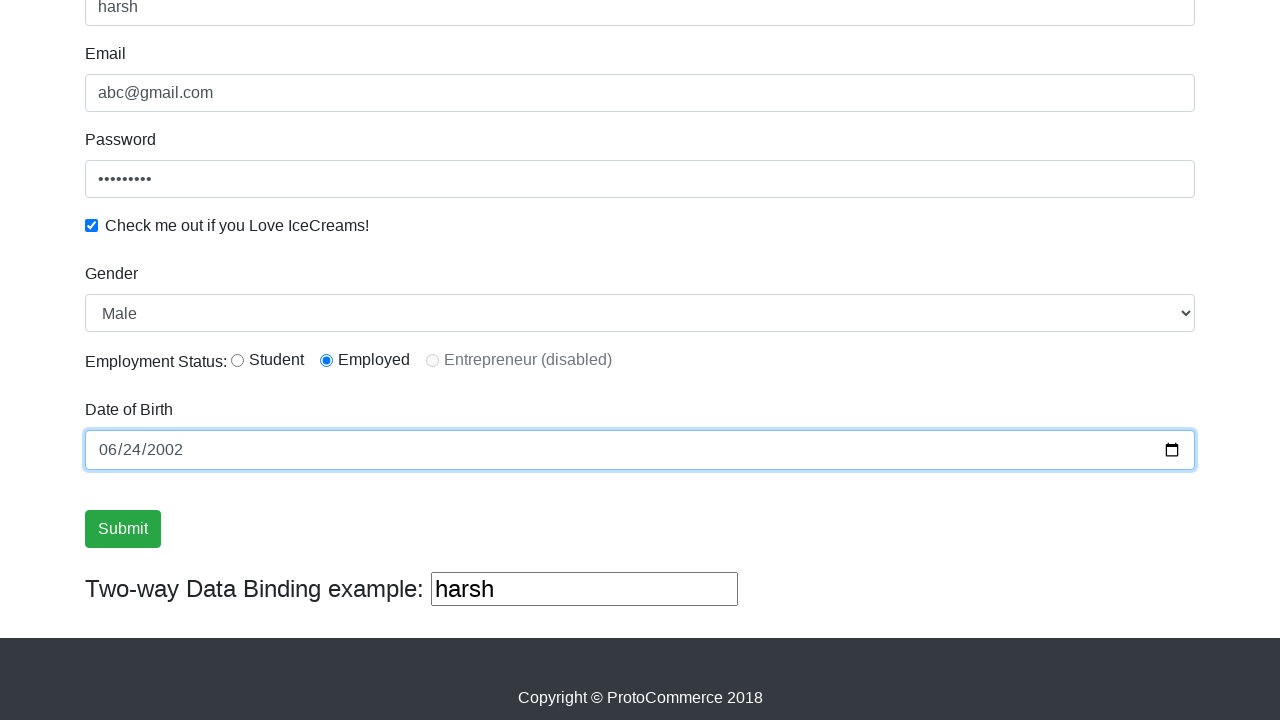

Success message appeared after form submission
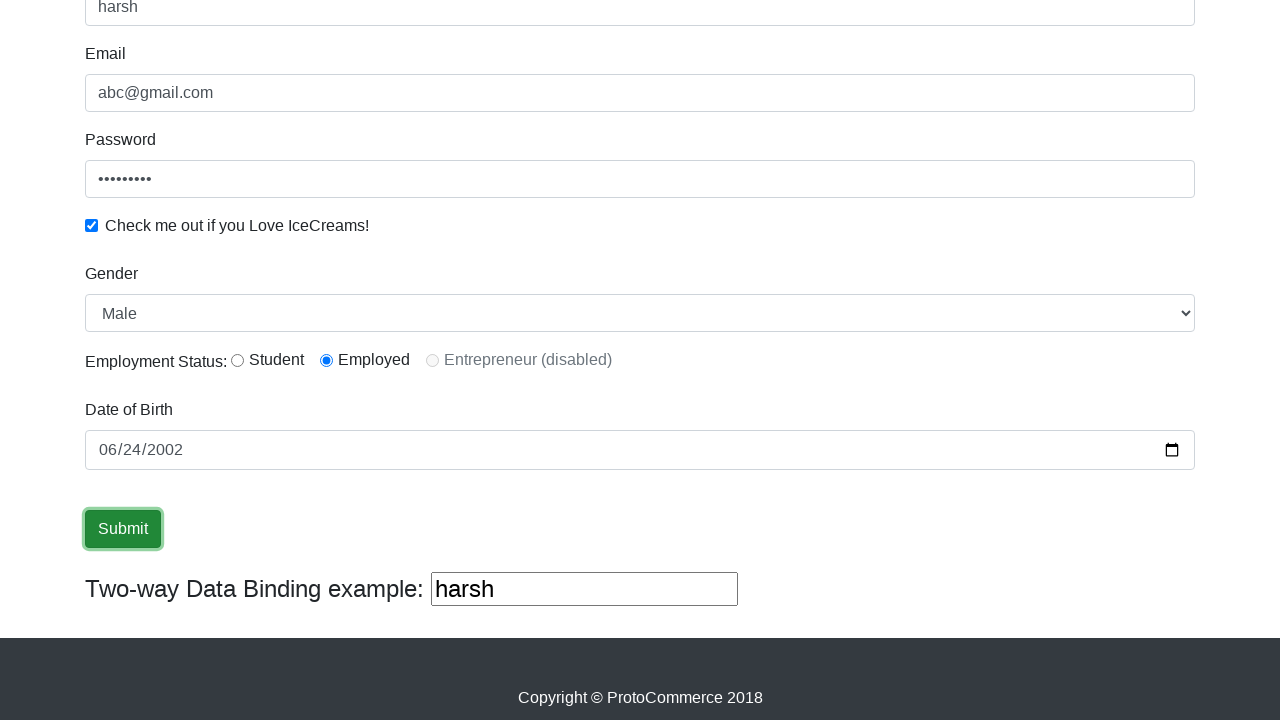

Retrieved success message text content
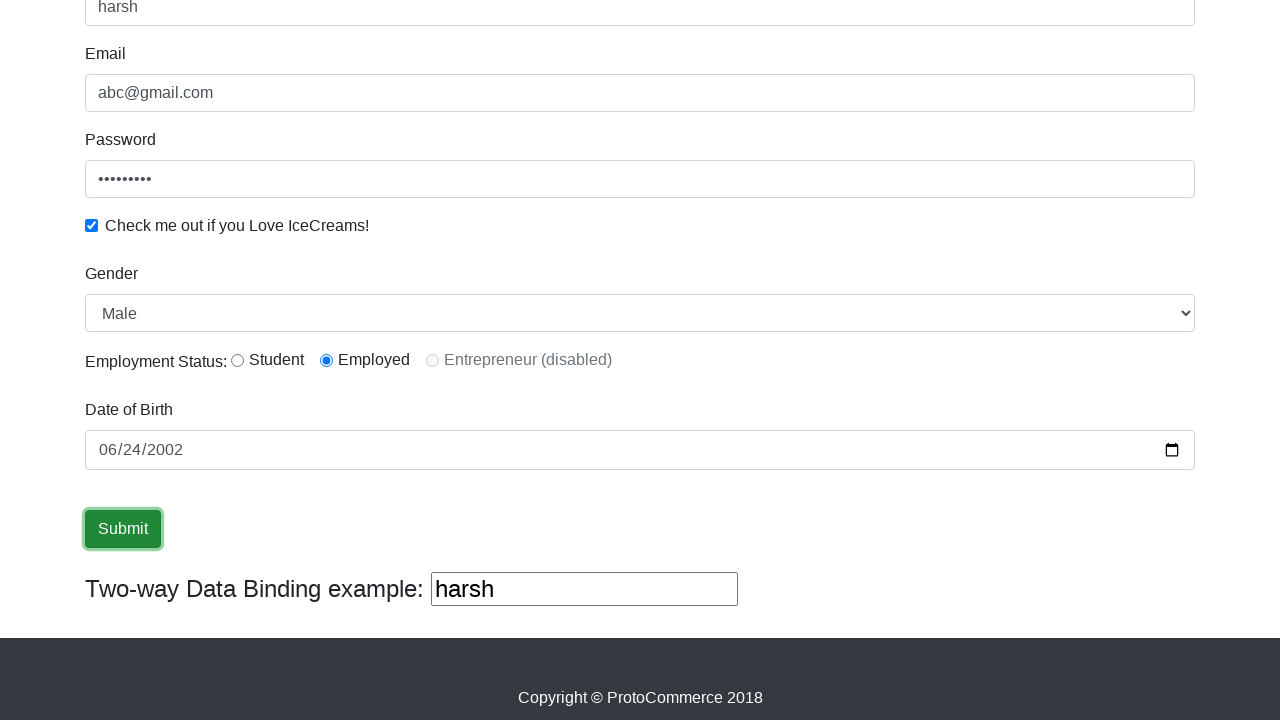

Verified that success message contains 'Success'
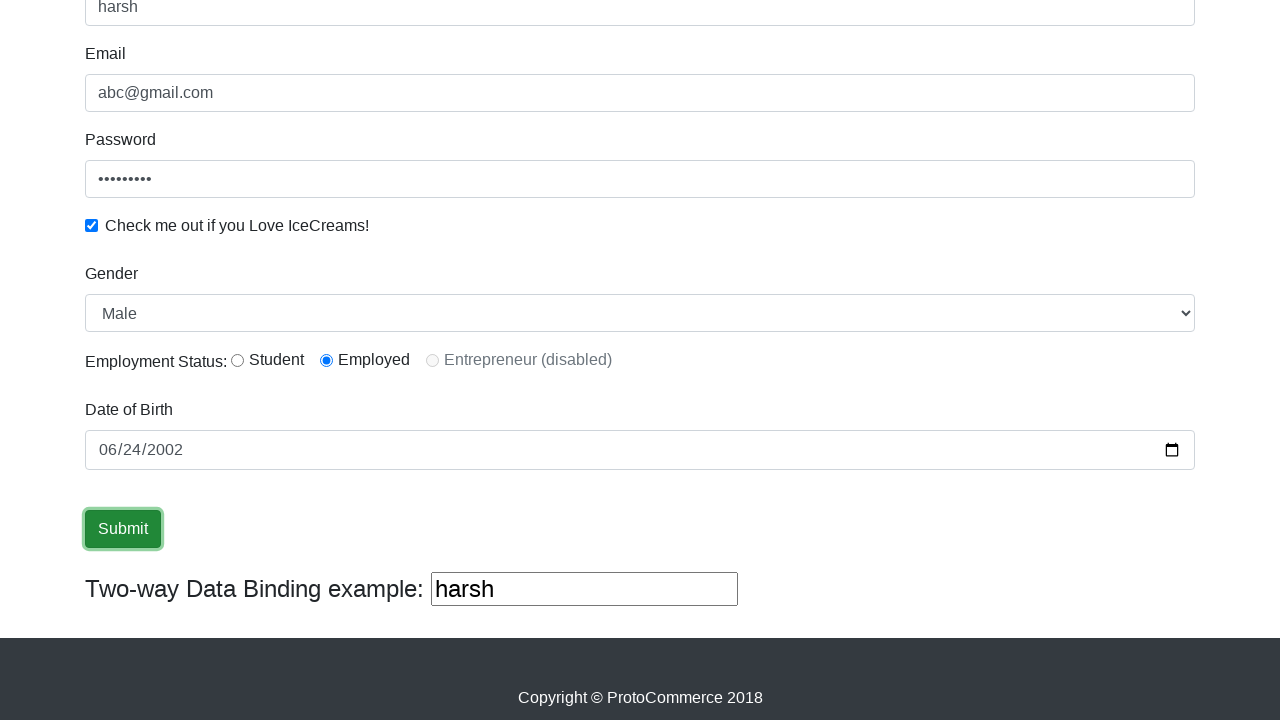

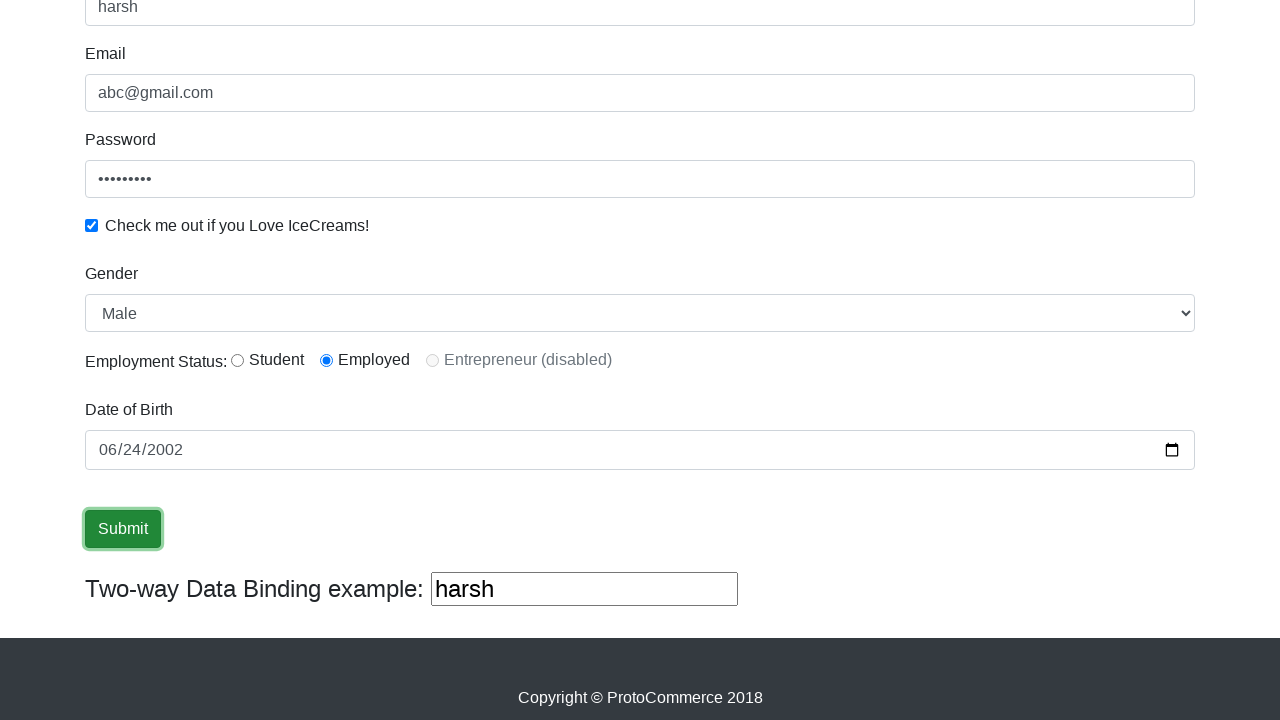